Tests sorting the "Due" column in descending order by clicking the column header twice and verifying the values are ordered correctly

Starting URL: http://the-internet.herokuapp.com/tables

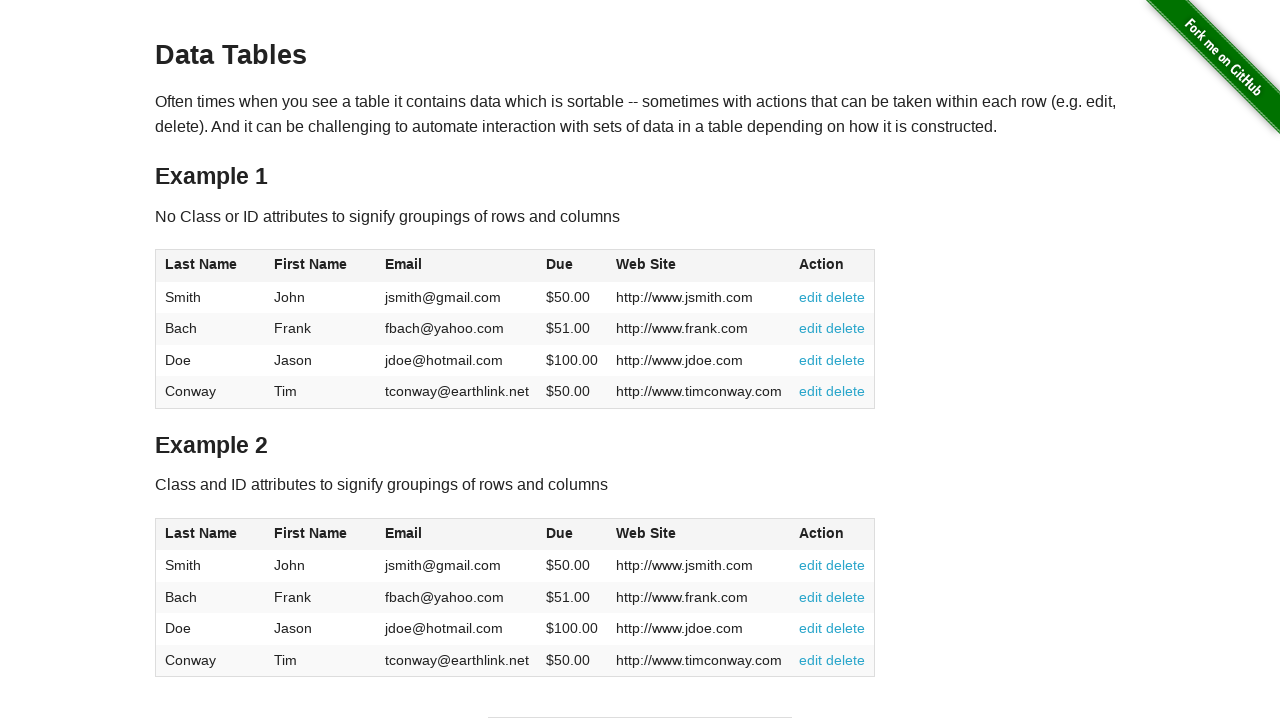

Clicked Due column header first time at (572, 266) on #table1 thead tr th:nth-of-type(4)
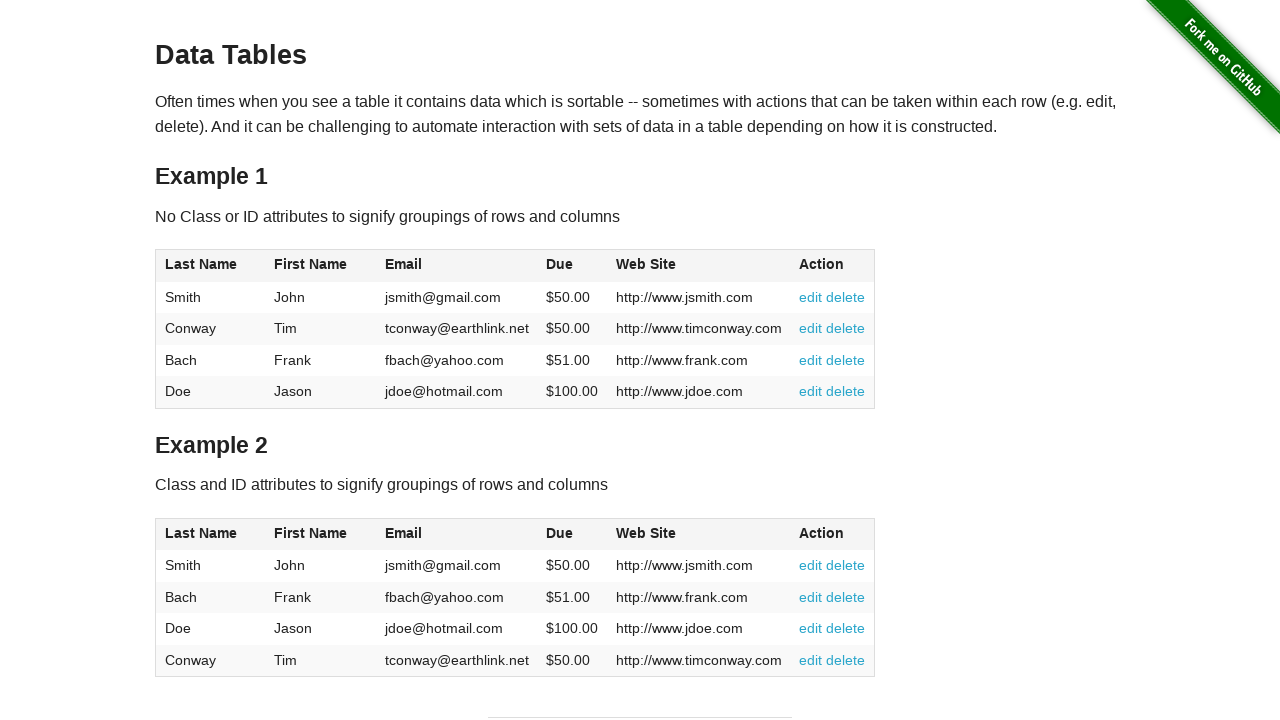

Clicked Due column header second time to sort descending at (572, 266) on #table1 thead tr th:nth-of-type(4)
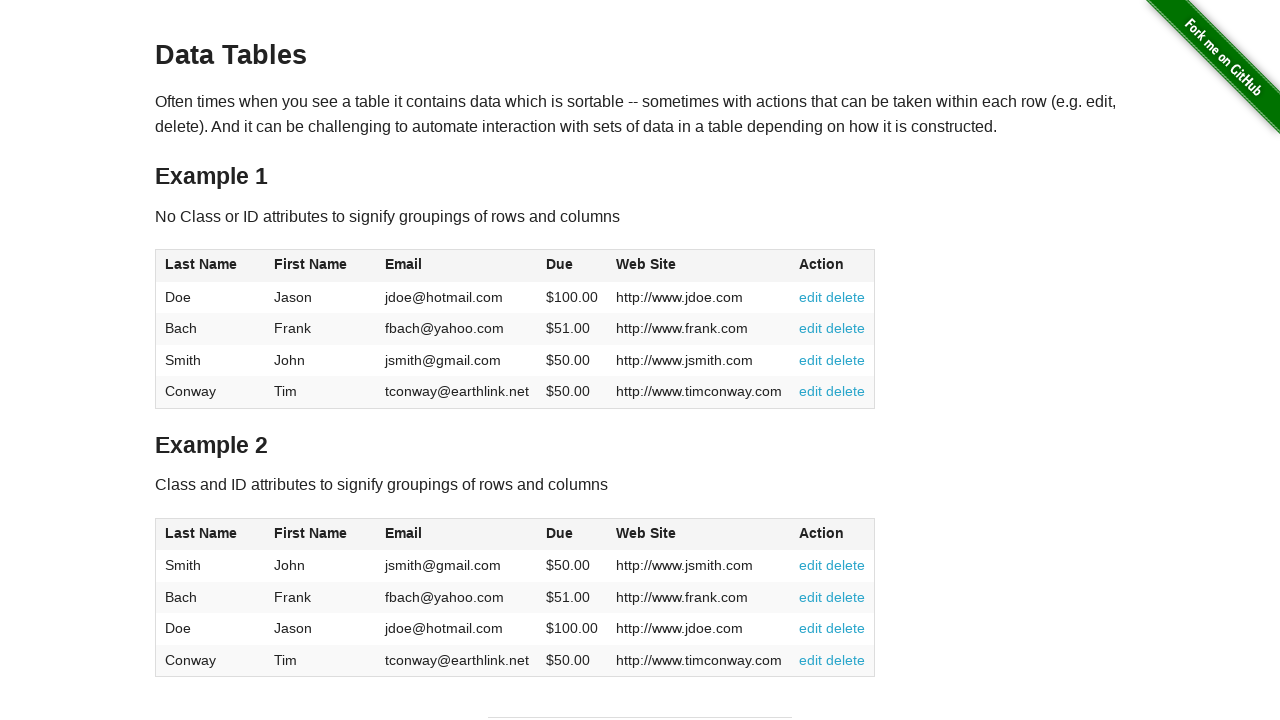

Table Due column data loaded
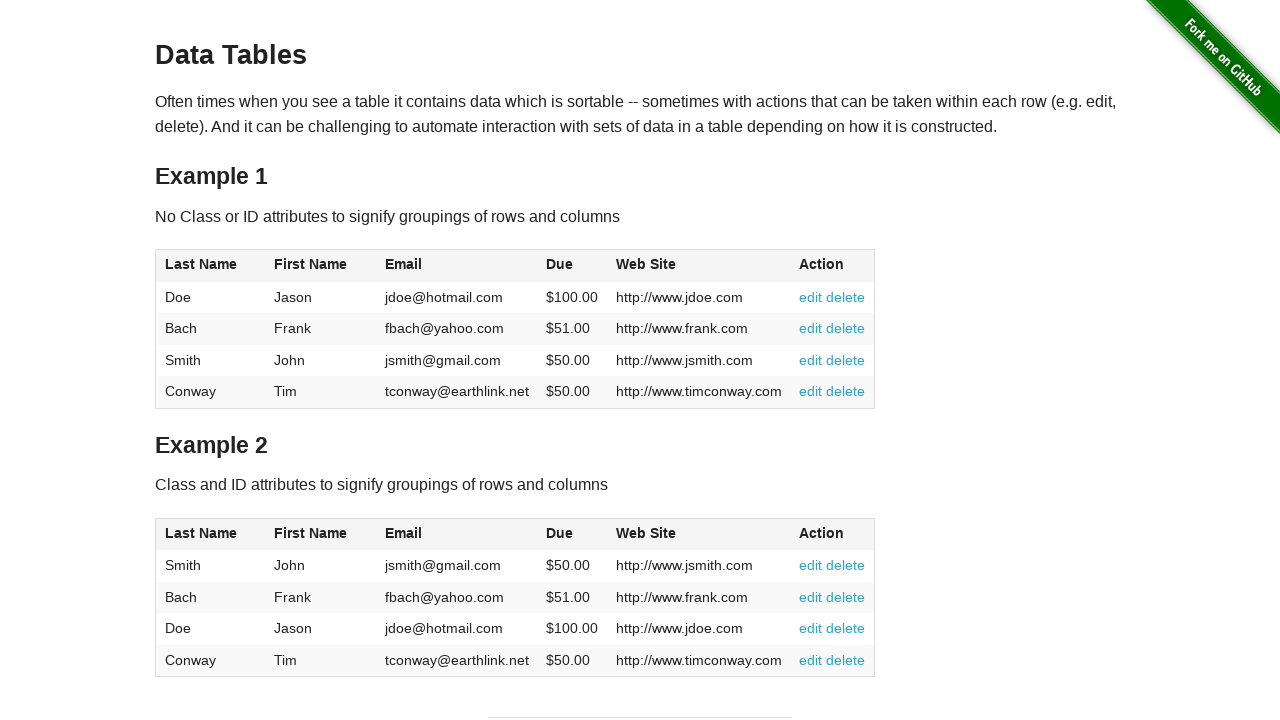

Retrieved all Due column values from table
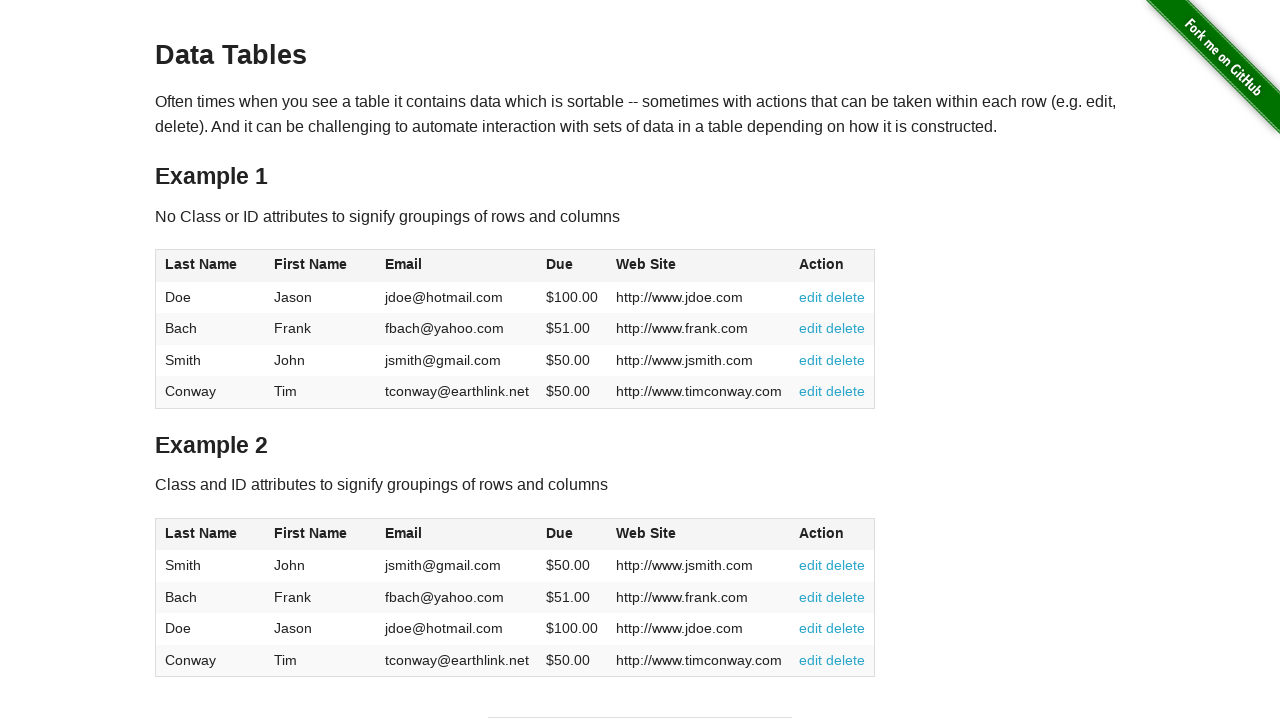

Verified Due column is sorted in descending order
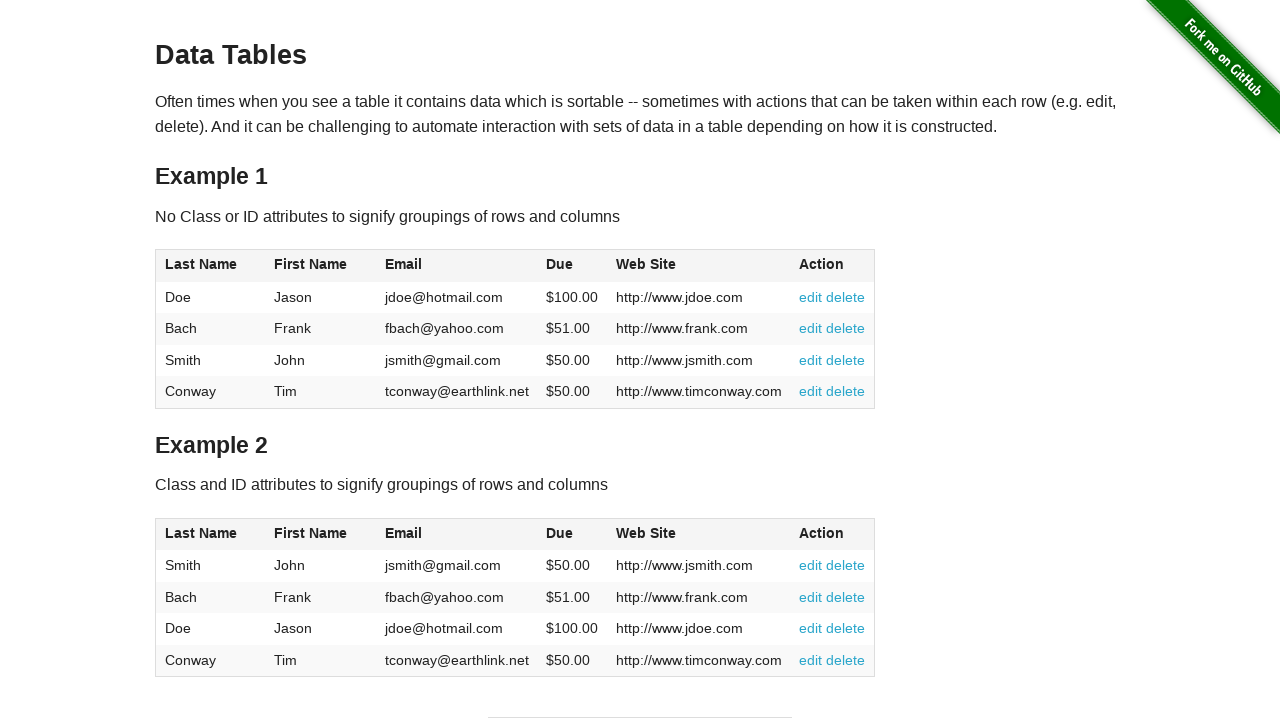

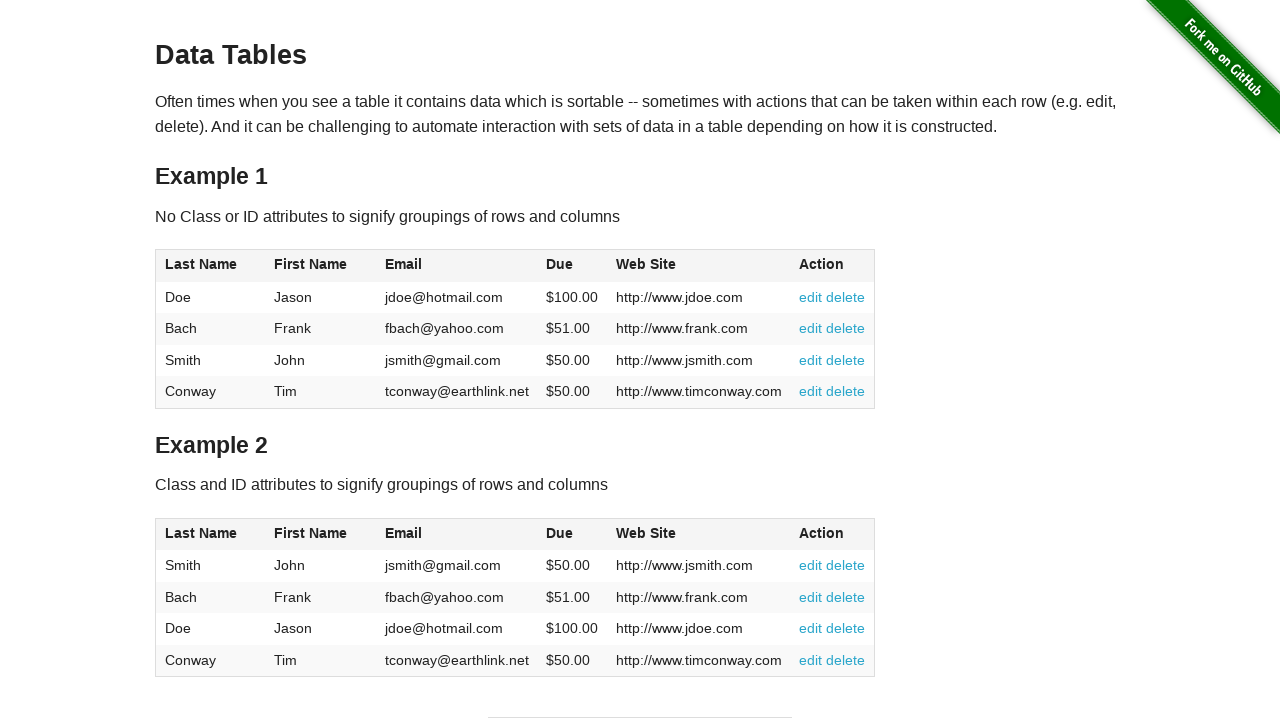